Tests marking individual todo items as complete by checking their checkboxes

Starting URL: https://demo.playwright.dev/todomvc

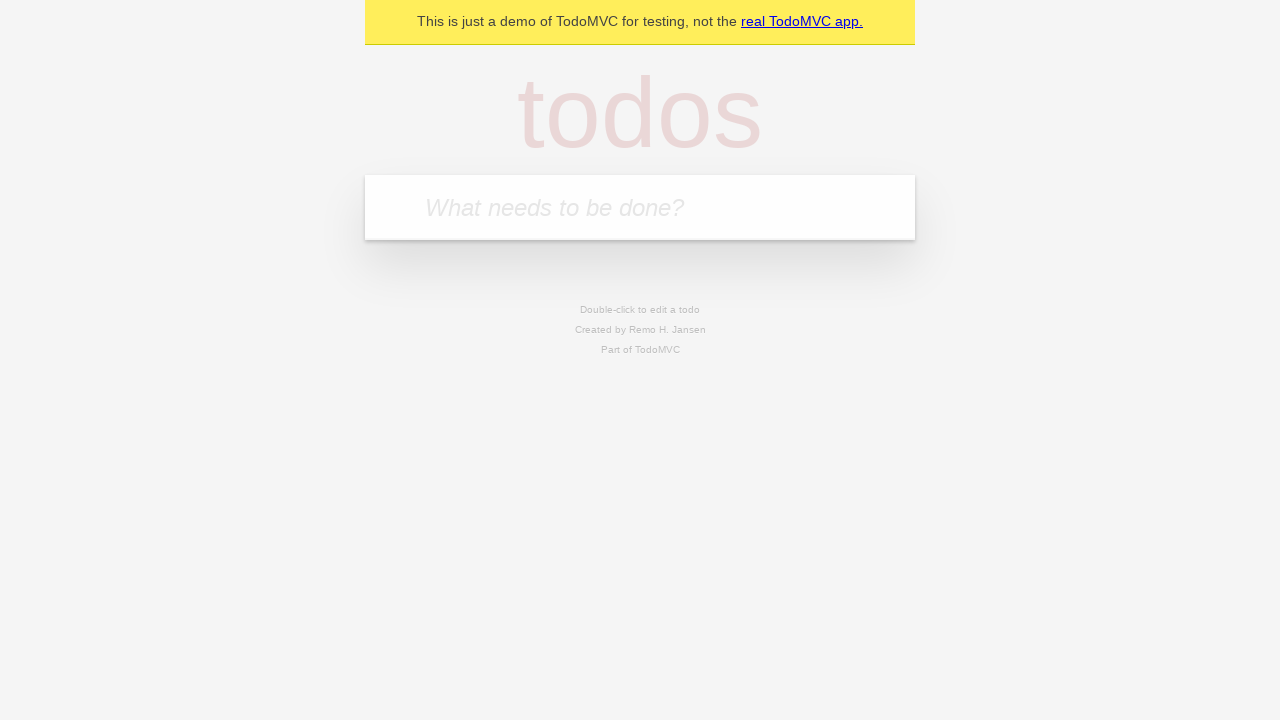

Filled todo input with 'buy some cheese' on internal:attr=[placeholder="What needs to be done?"i]
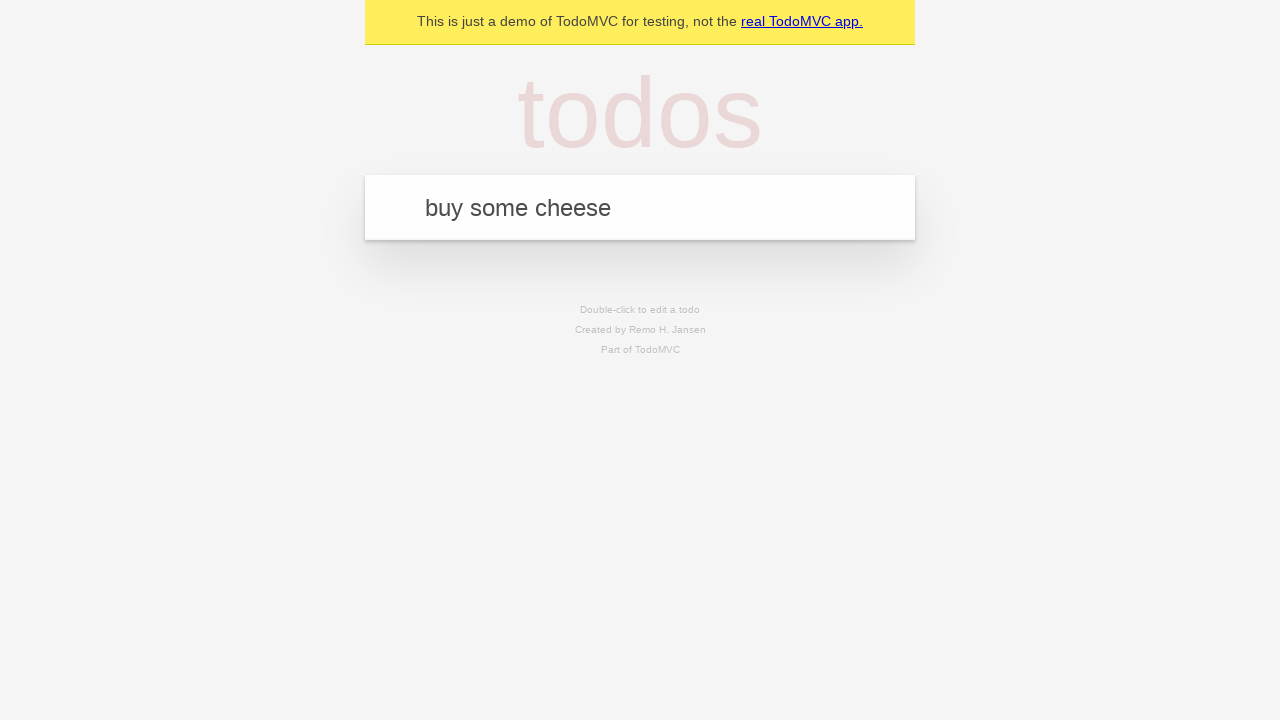

Pressed Enter to create first todo item on internal:attr=[placeholder="What needs to be done?"i]
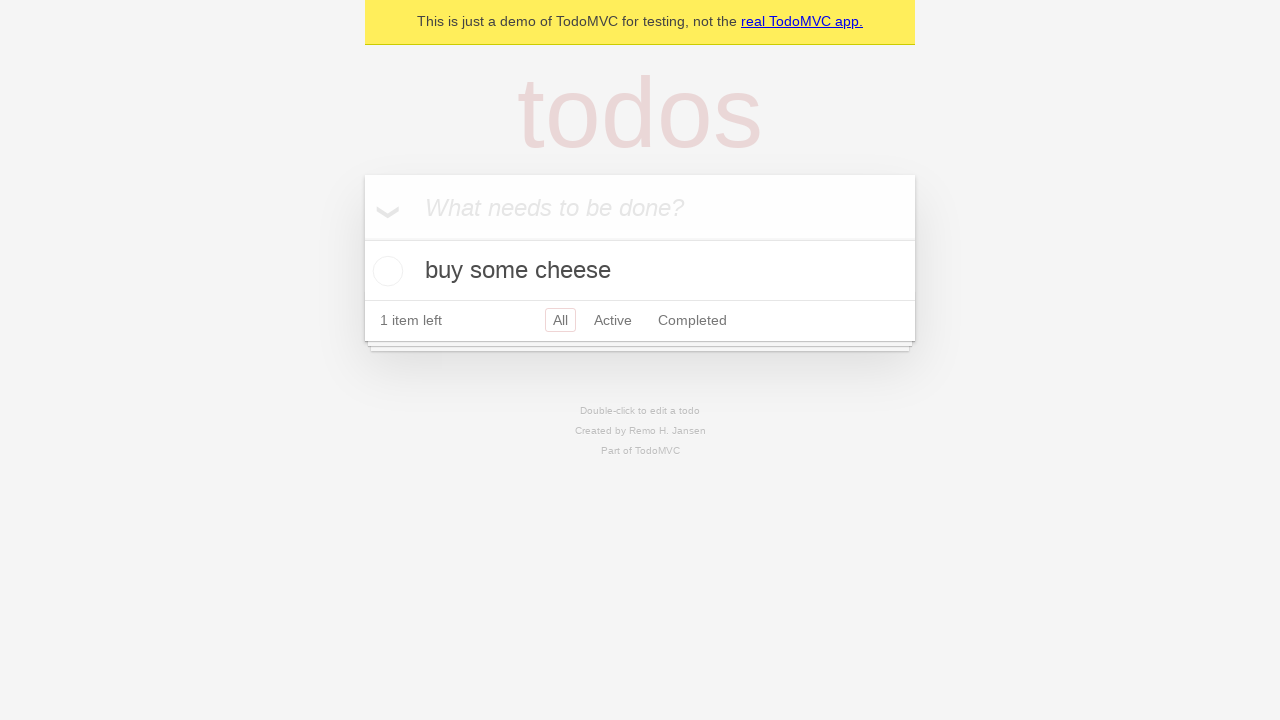

Filled todo input with 'feed the cat' on internal:attr=[placeholder="What needs to be done?"i]
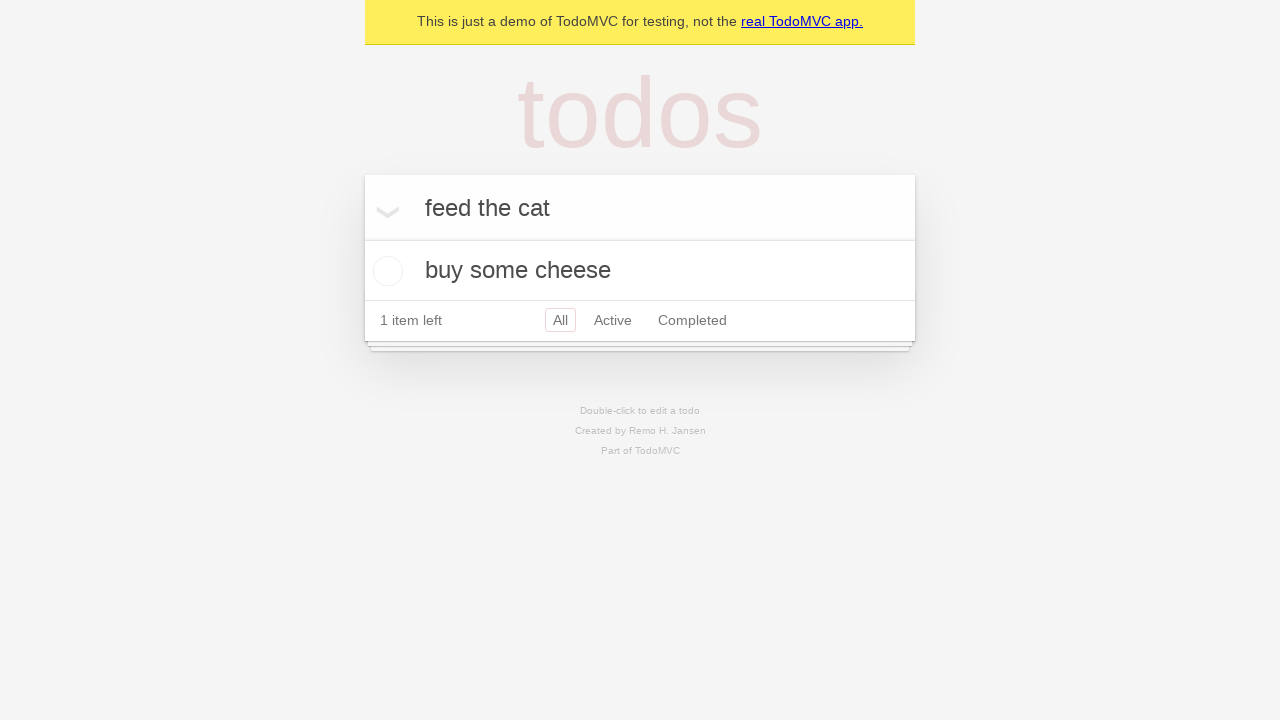

Pressed Enter to create second todo item on internal:attr=[placeholder="What needs to be done?"i]
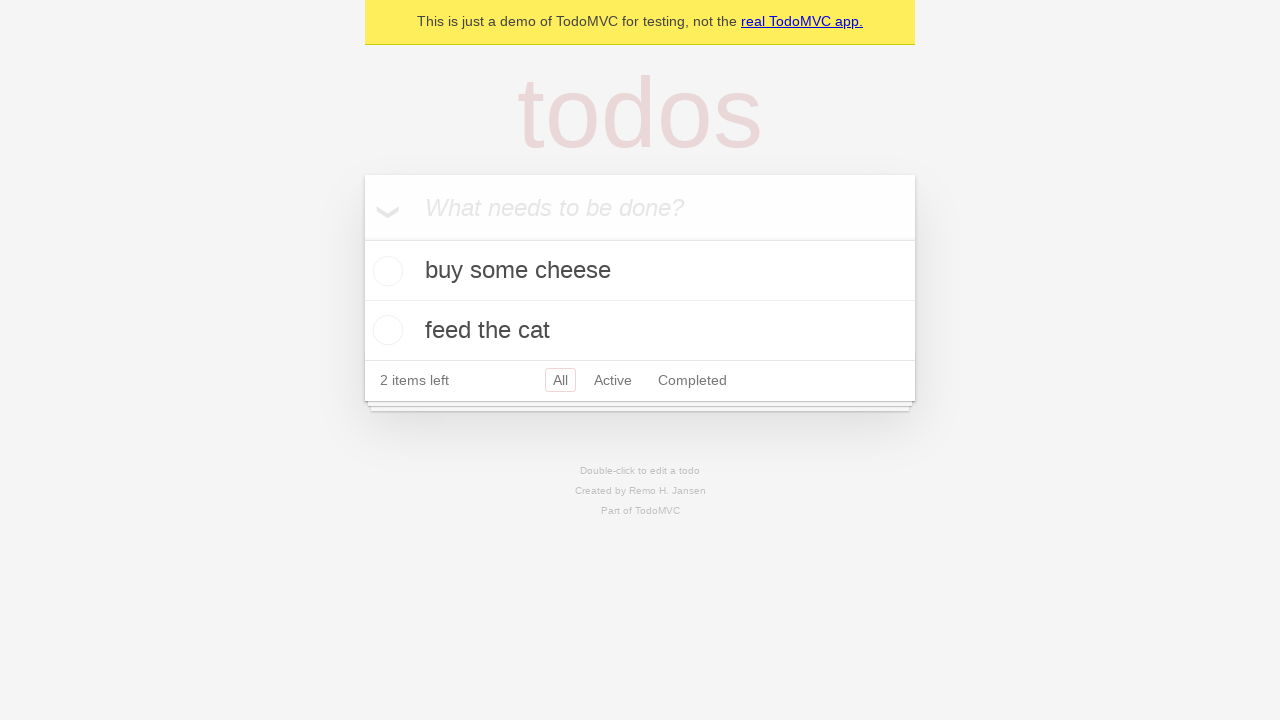

Verified that 2 todo items are present in the DOM
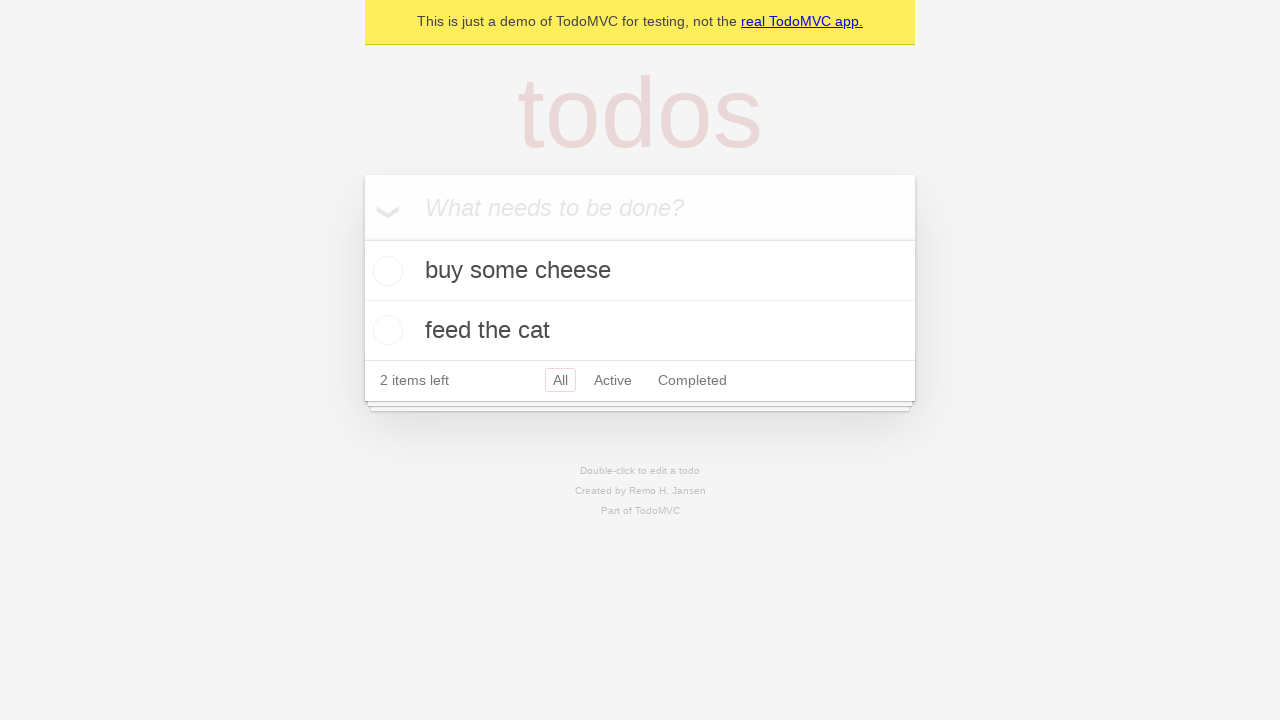

Marked first todo item 'buy some cheese' as complete at (385, 271) on internal:testid=[data-testid="todo-item"s] >> nth=0 >> internal:role=checkbox
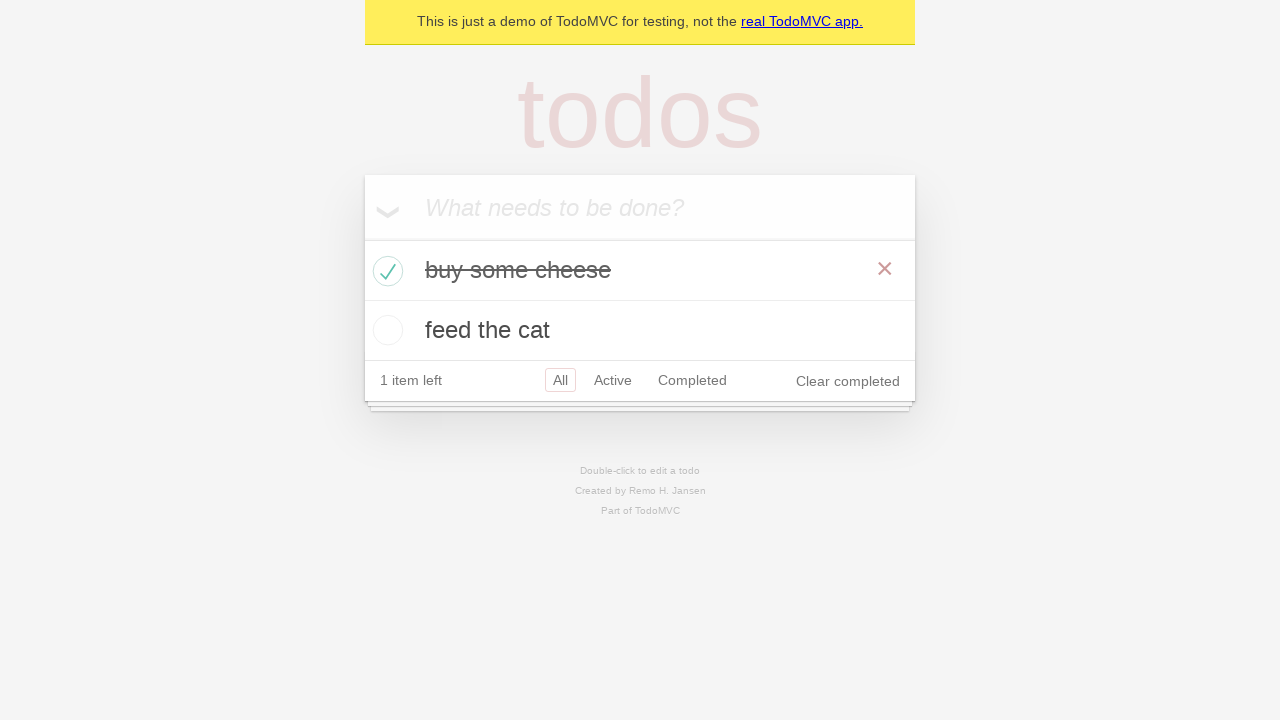

Marked second todo item 'feed the cat' as complete at (385, 330) on internal:testid=[data-testid="todo-item"s] >> nth=1 >> internal:role=checkbox
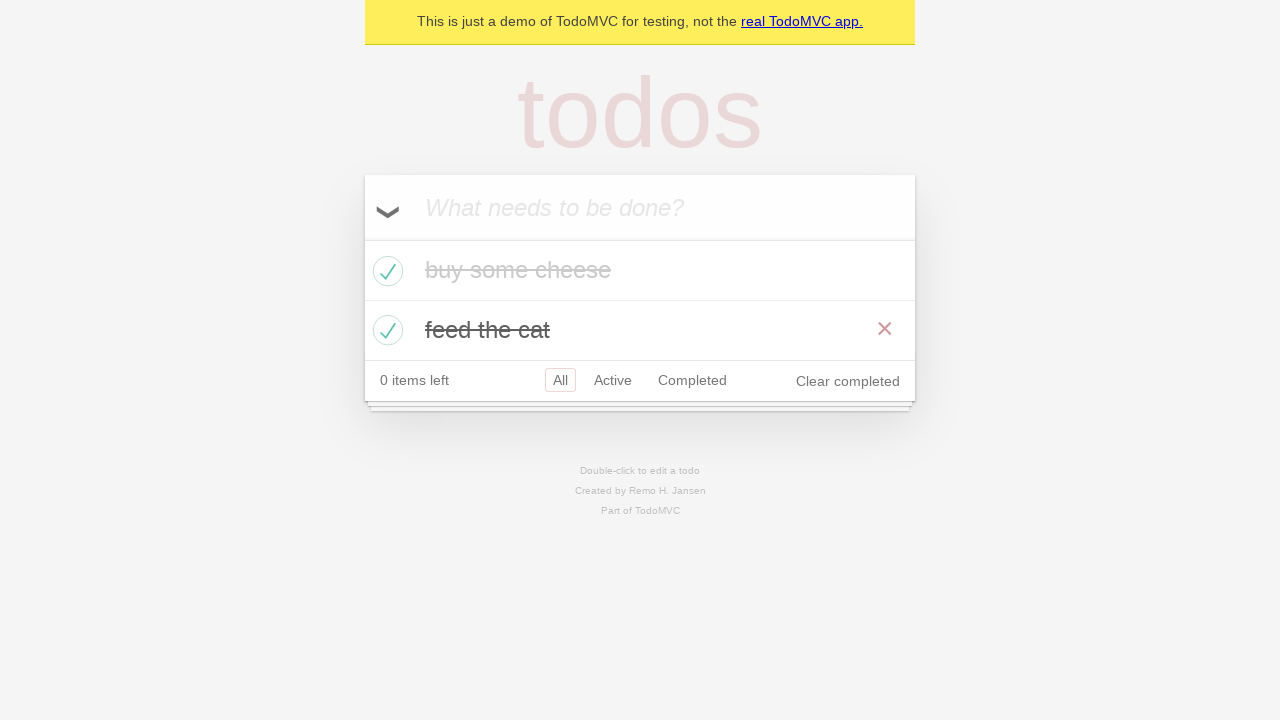

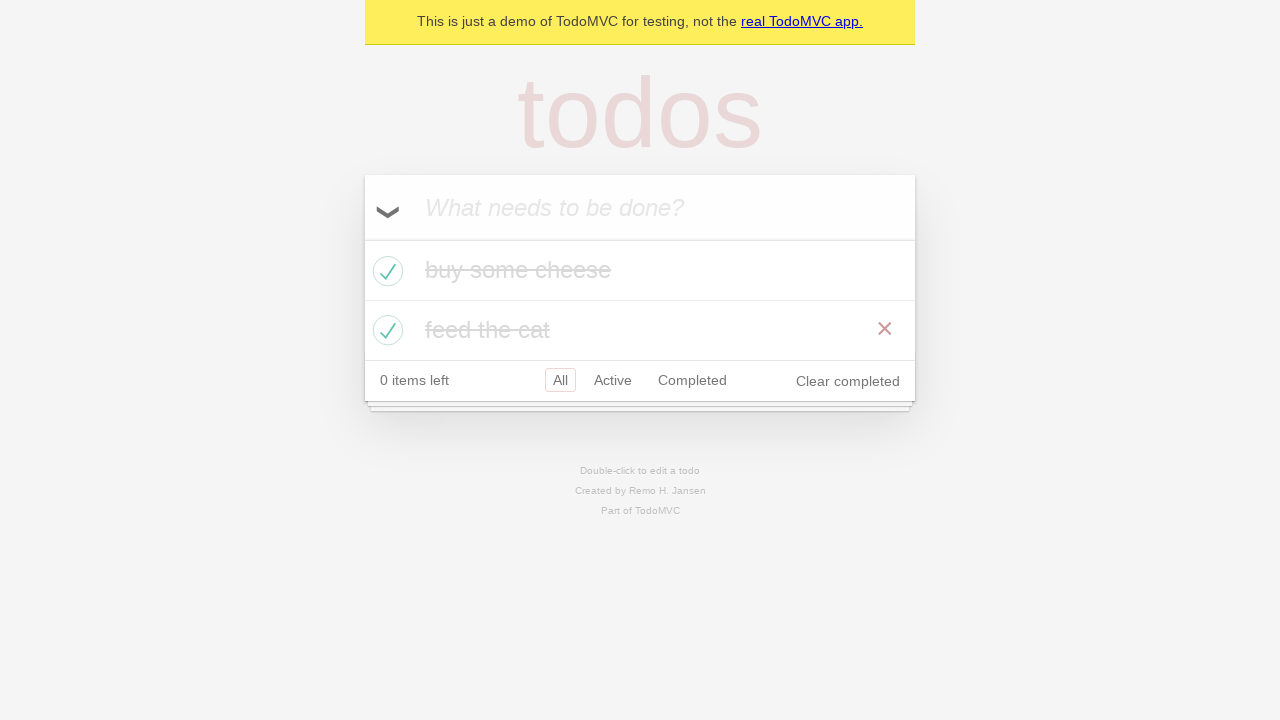